Tests right-click context menu functionality by performing a right-click action on a button element

Starting URL: https://swisnl.github.io/jQuery-contextMenu/demo.html

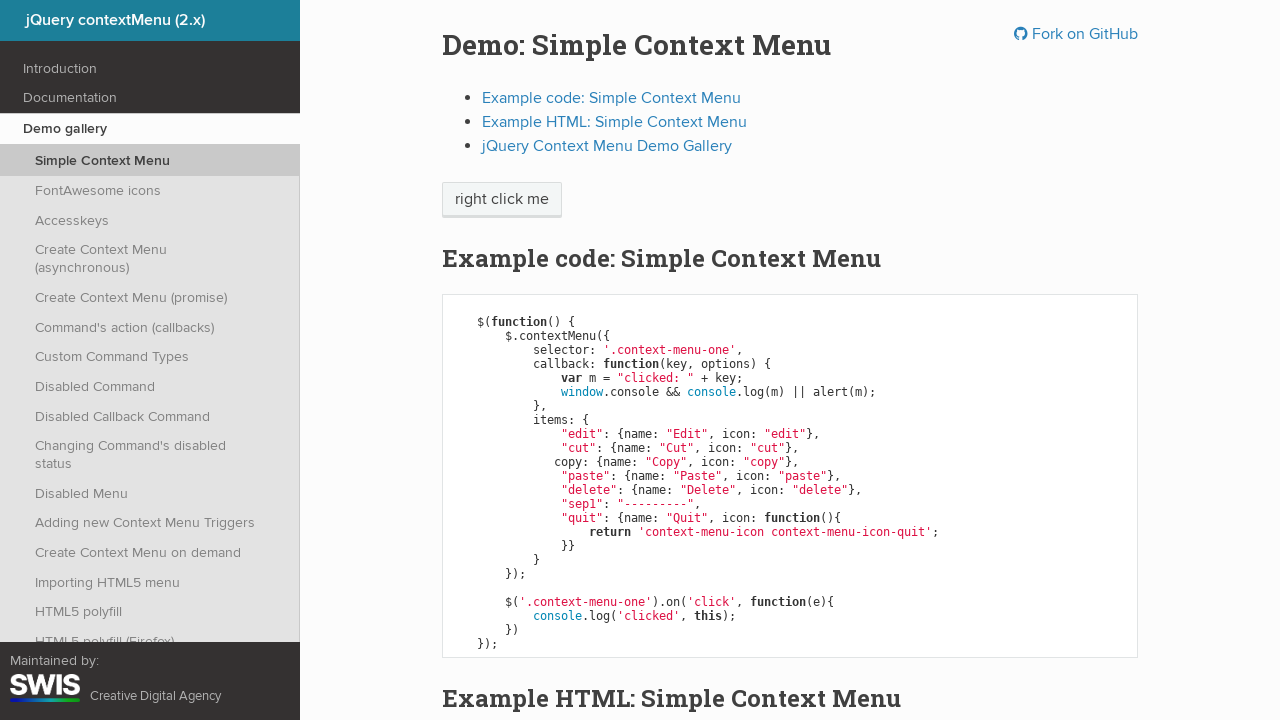

Located the context menu button element
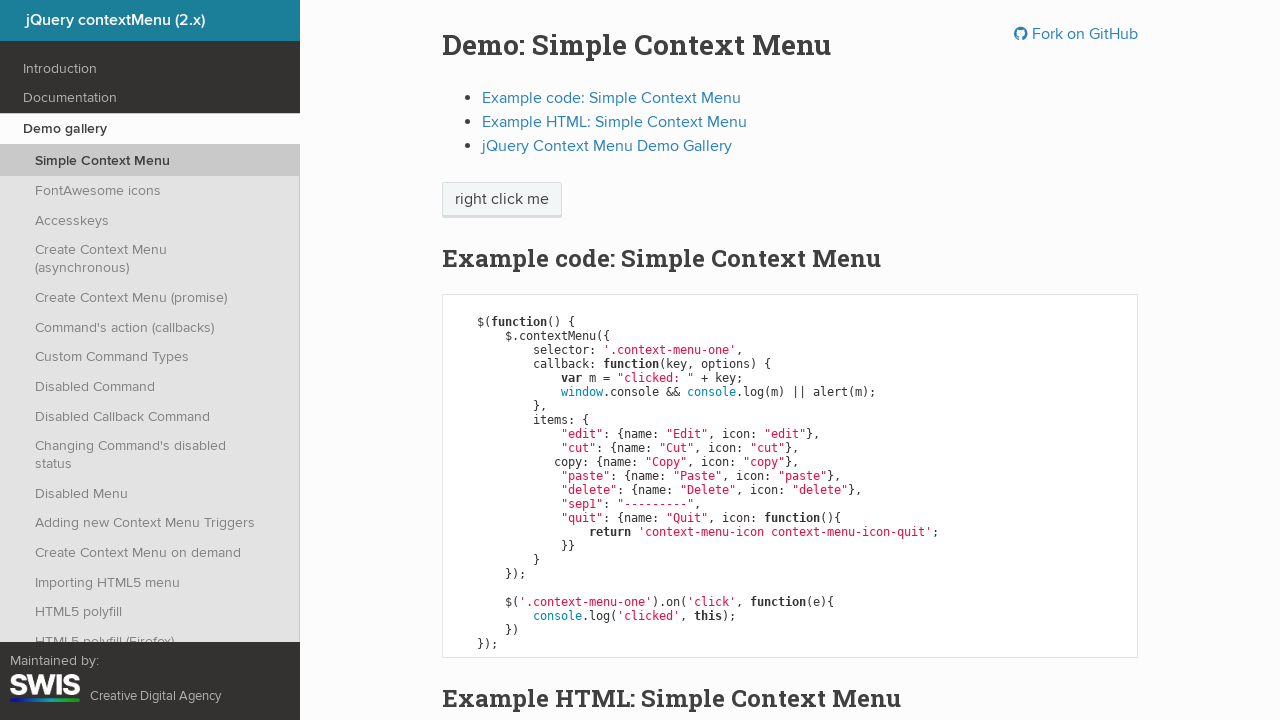

Performed right-click action on the button at (502, 200) on xpath=//span[@class='context-menu-one btn btn-neutral']
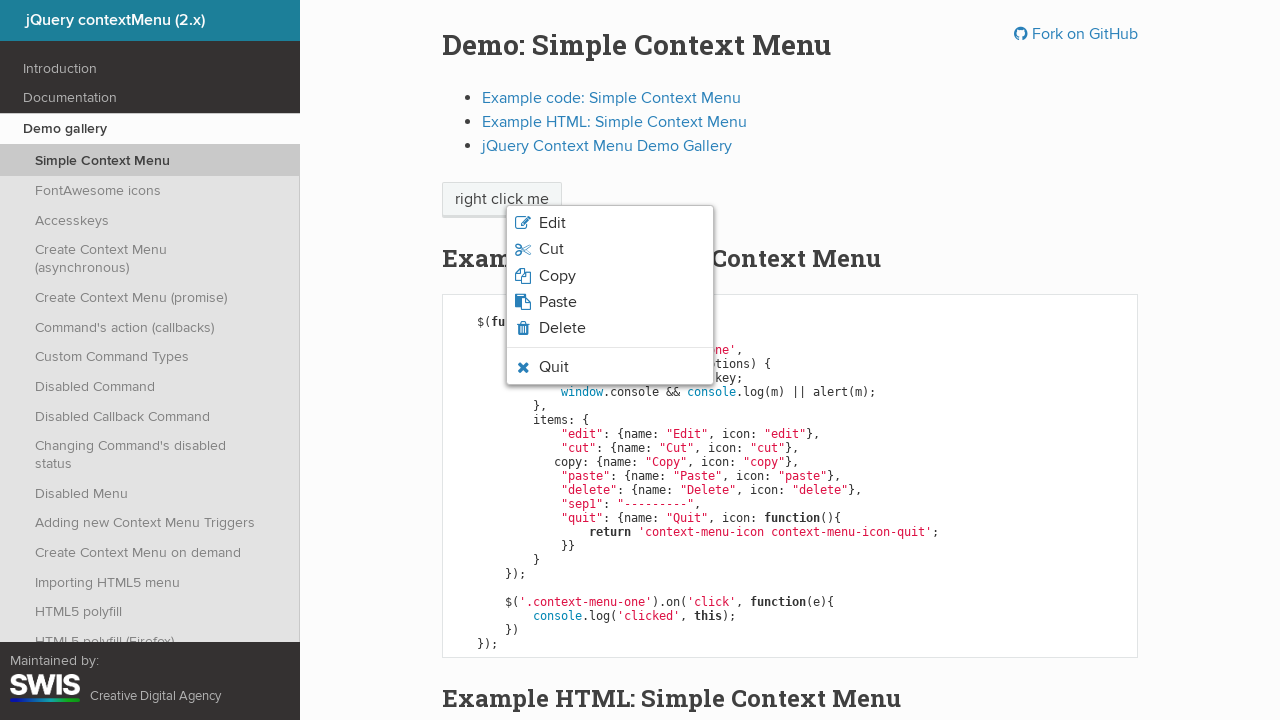

Context menu appeared and is now visible
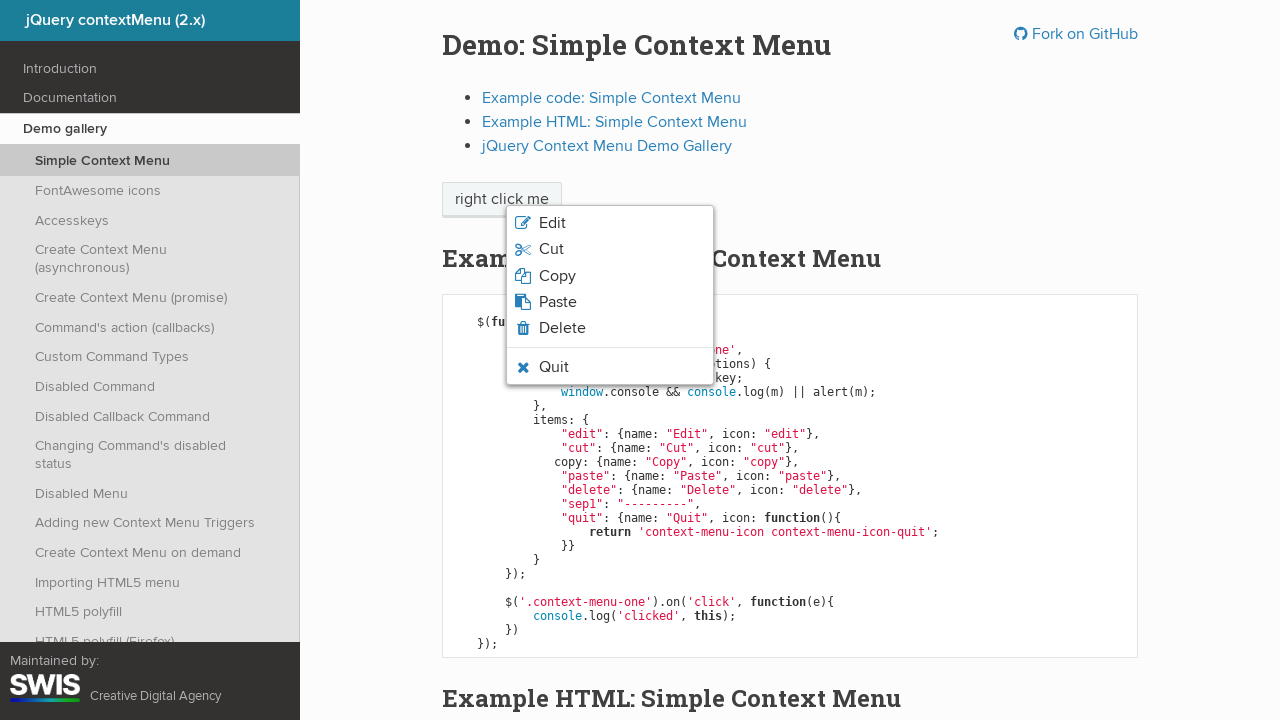

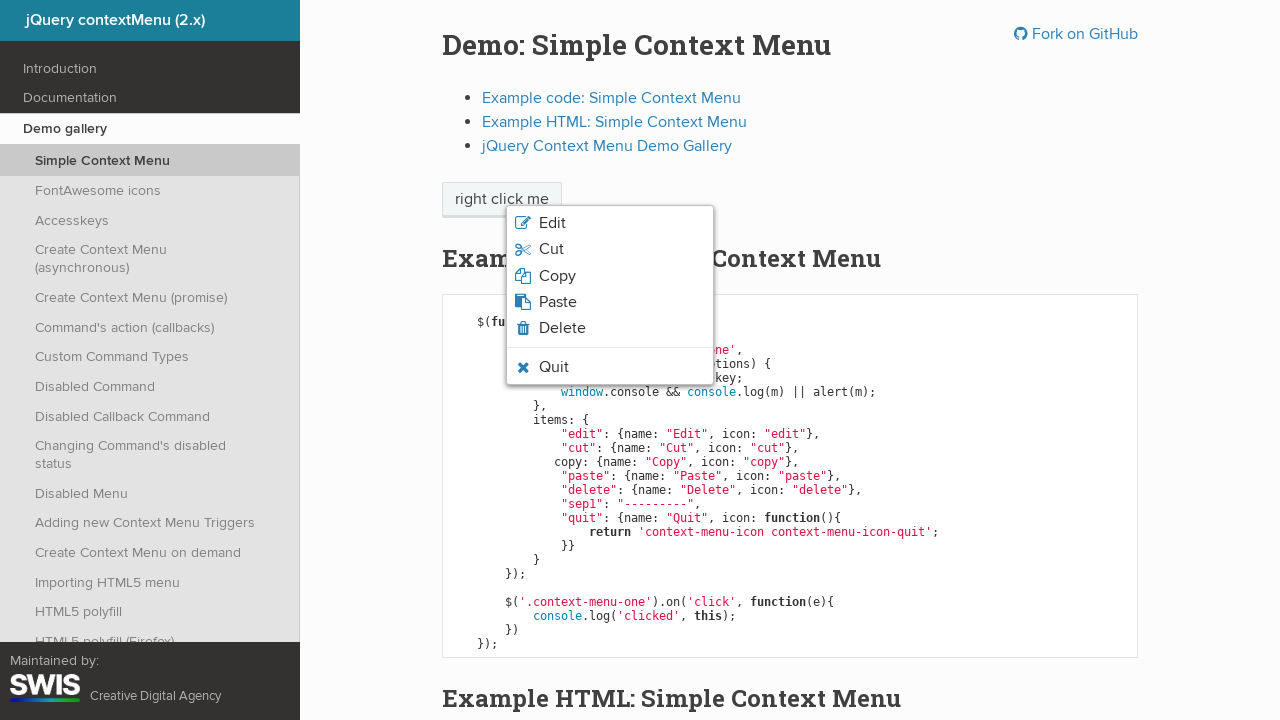